Tests JavaScript prompt dialog by clicking the prompt button, entering text into the dialog, and accepting it

Starting URL: https://the-internet.herokuapp.com/javascript_alerts

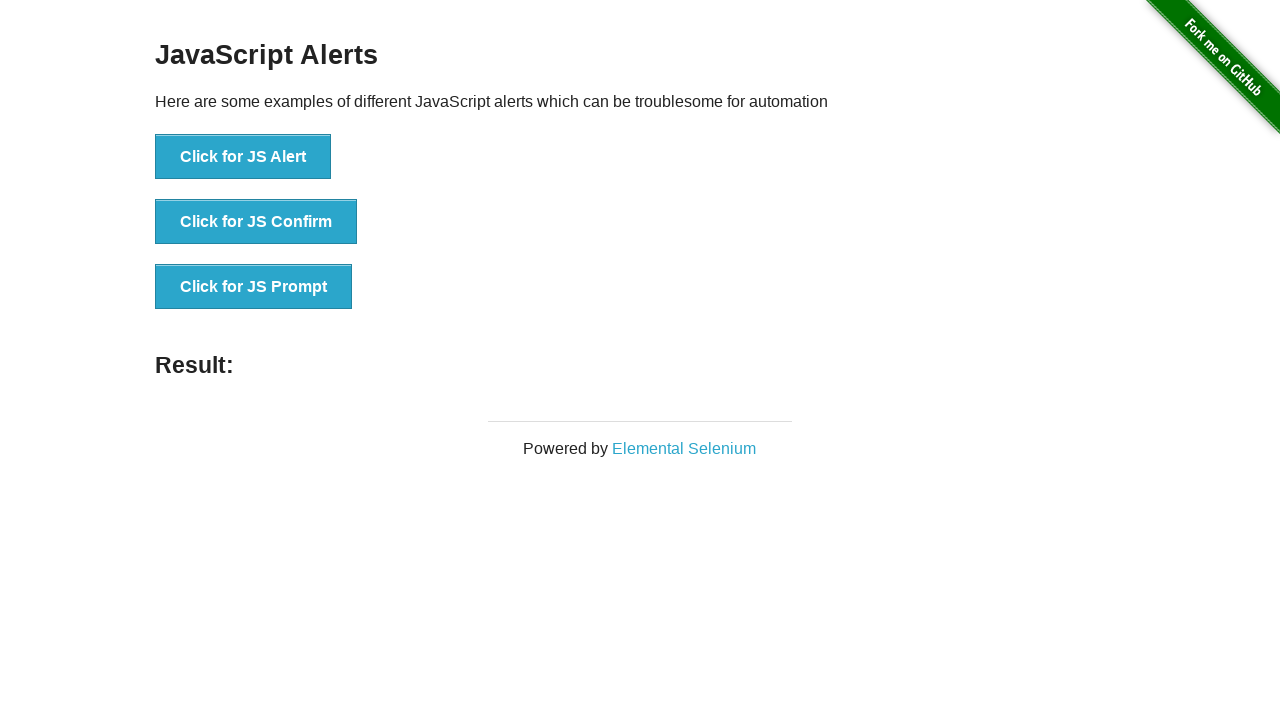

Set up dialog handler to accept prompt with text 'I love Selenium'
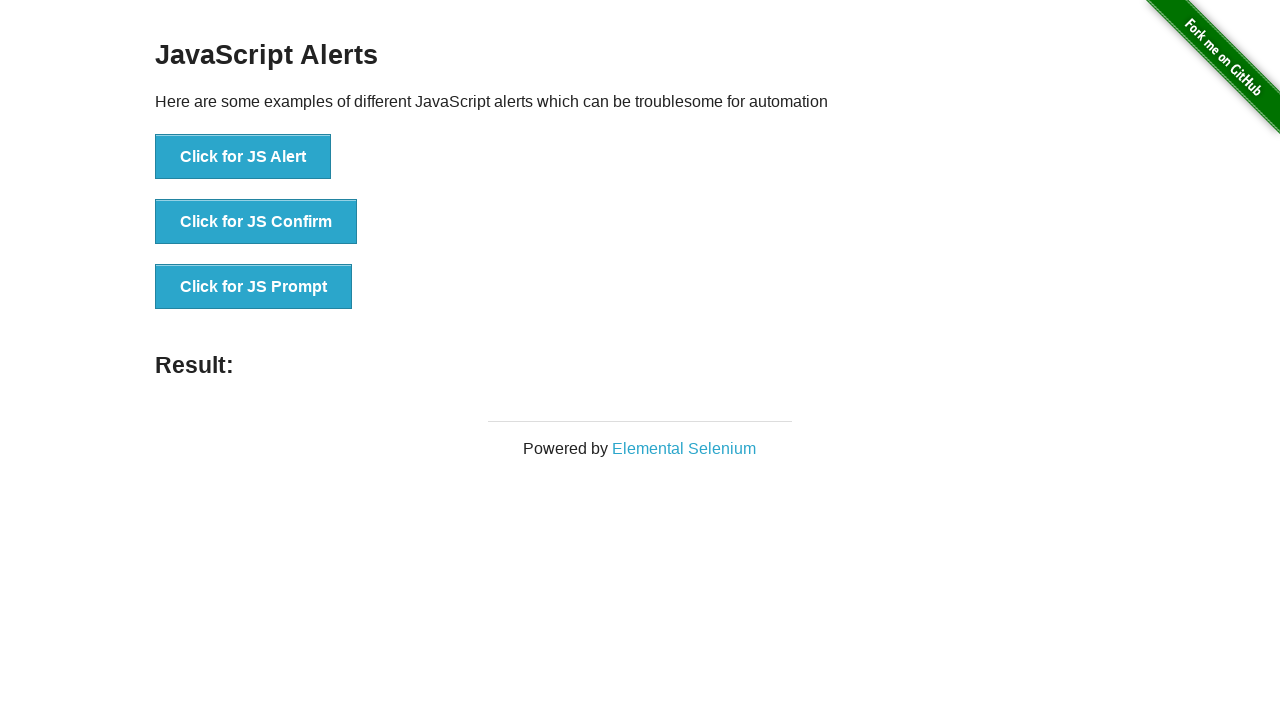

Clicked JavaScript prompt button at (254, 287) on xpath=//button[contains(@onclick,'jsPrompt()')]
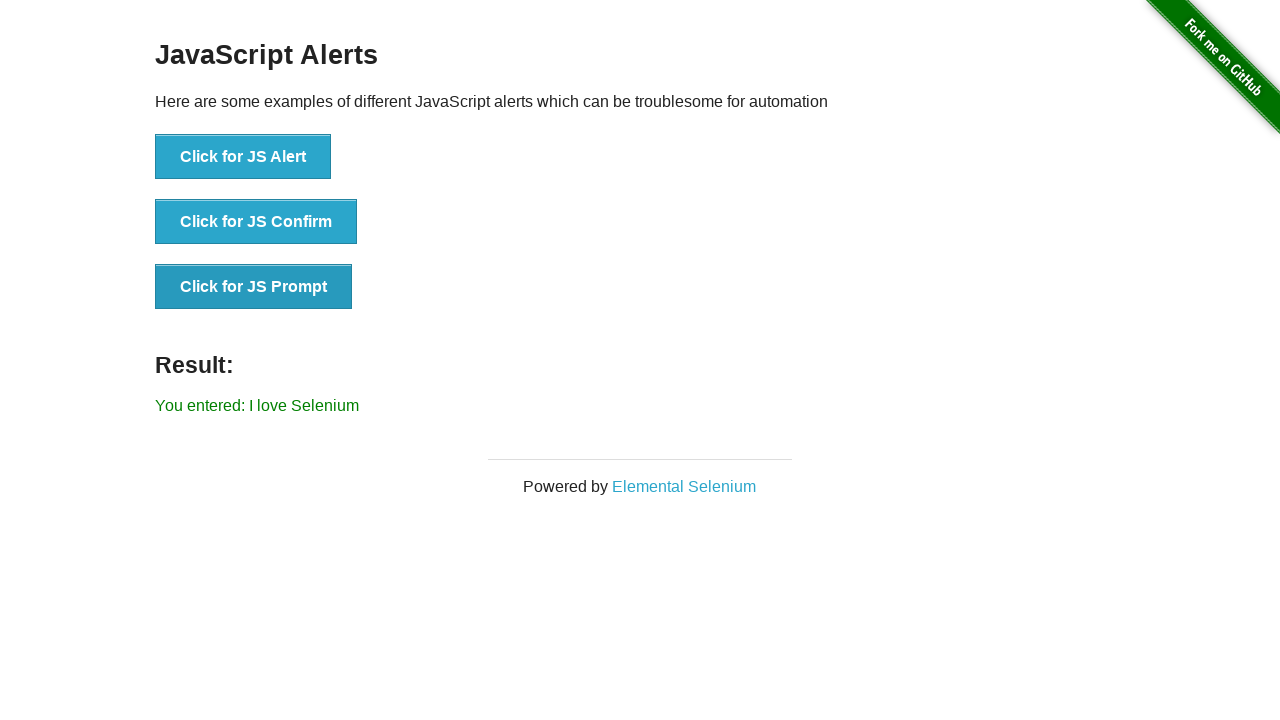

Verified that result message displays 'You entered: I love Selenium'
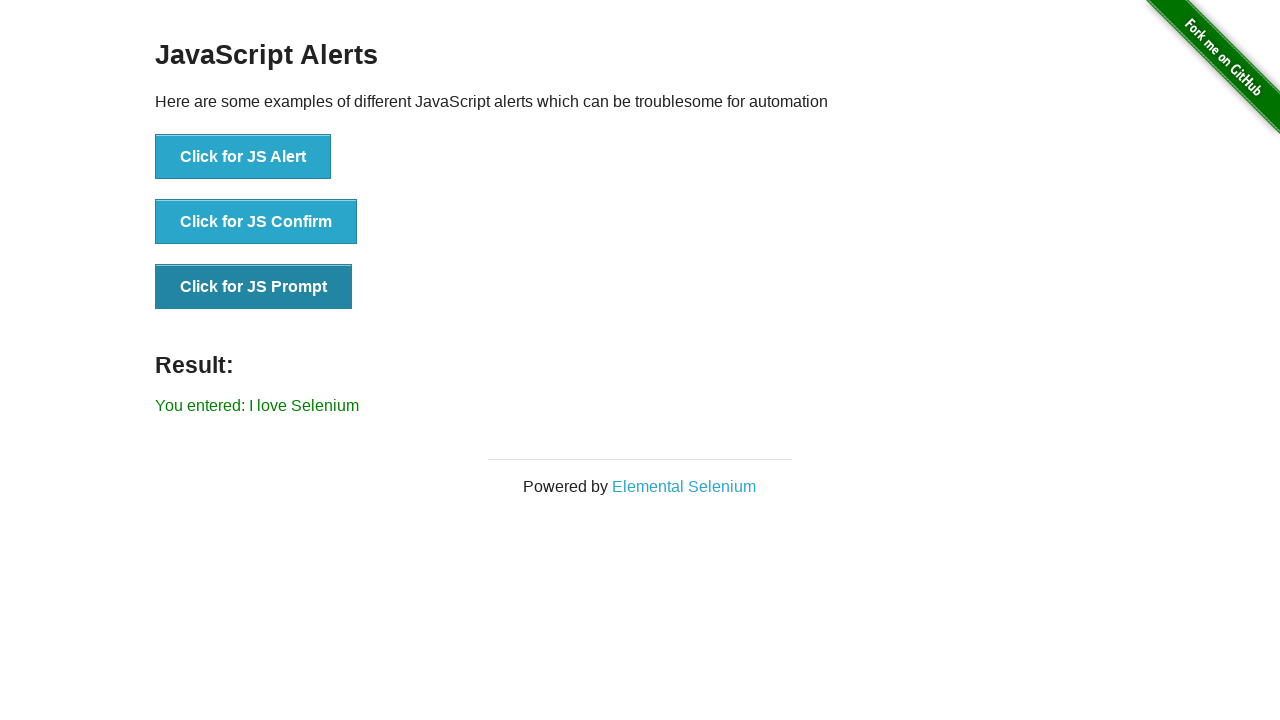

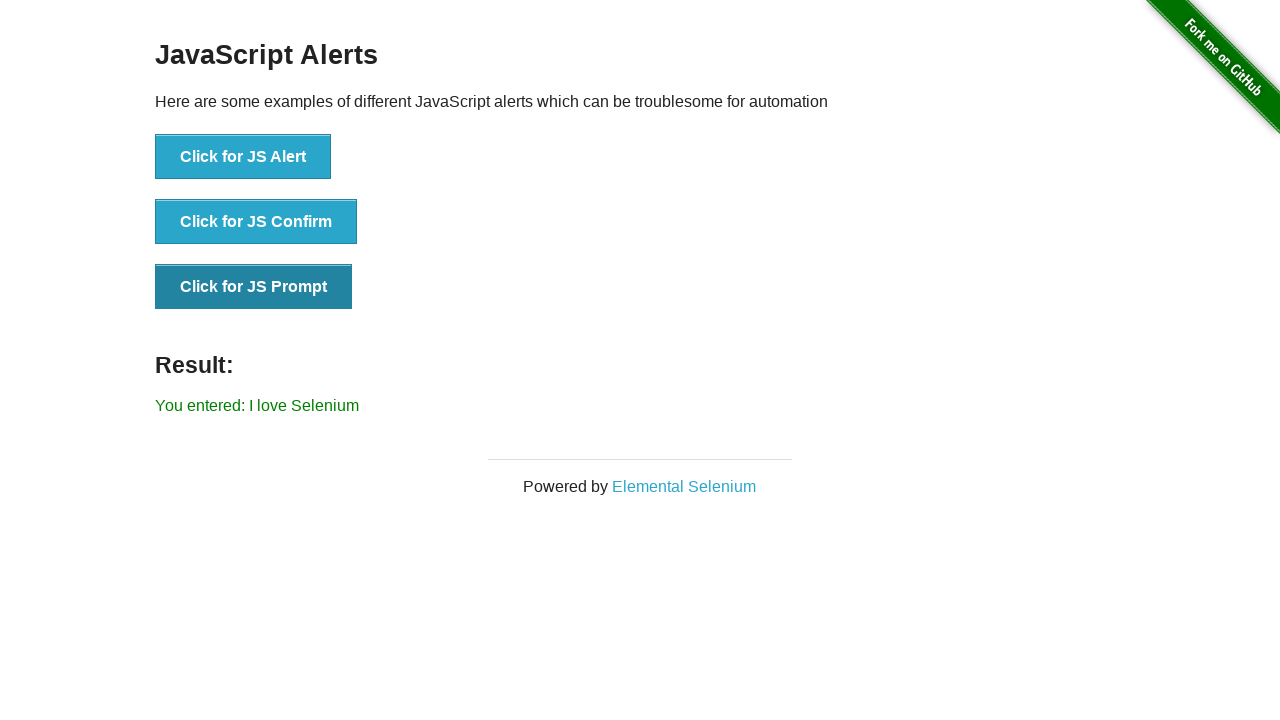